Tests tooltip display by hovering over a button and verifying the tooltip text appears

Starting URL: https://demoqa.com/tool-tips

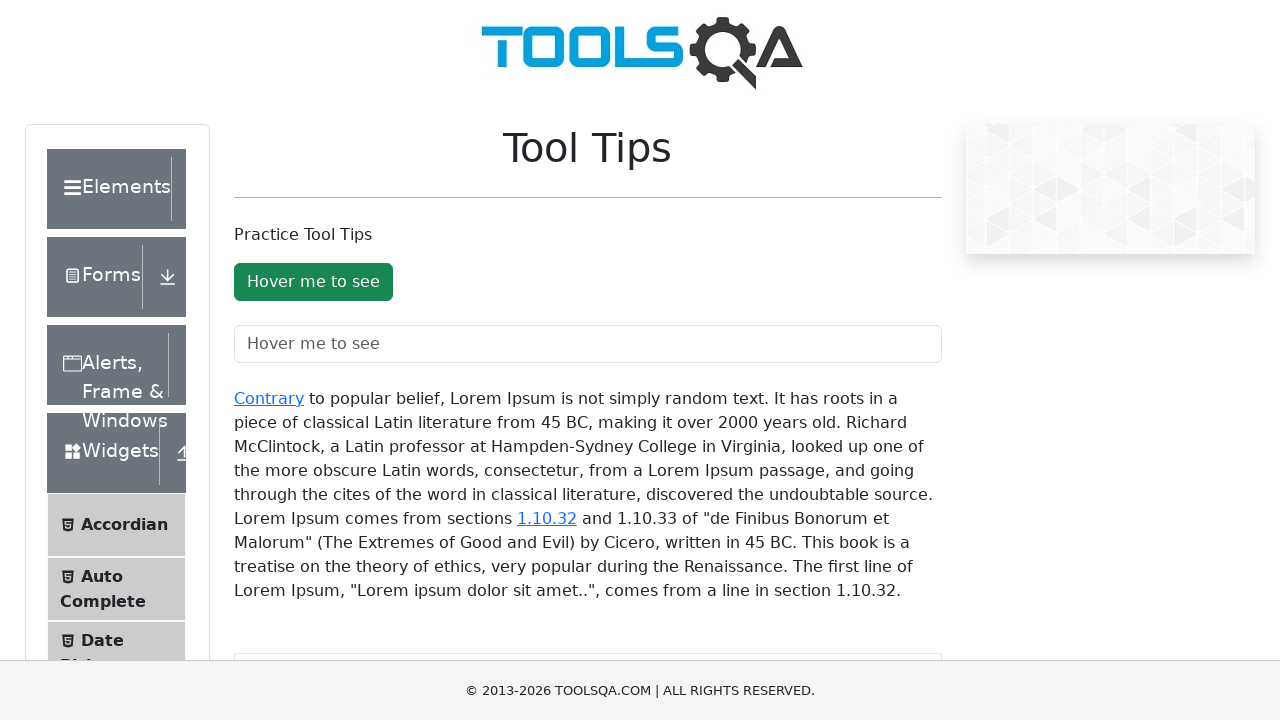

Hovered over the tooltip button to trigger tooltip display at (313, 282) on #toolTipButton
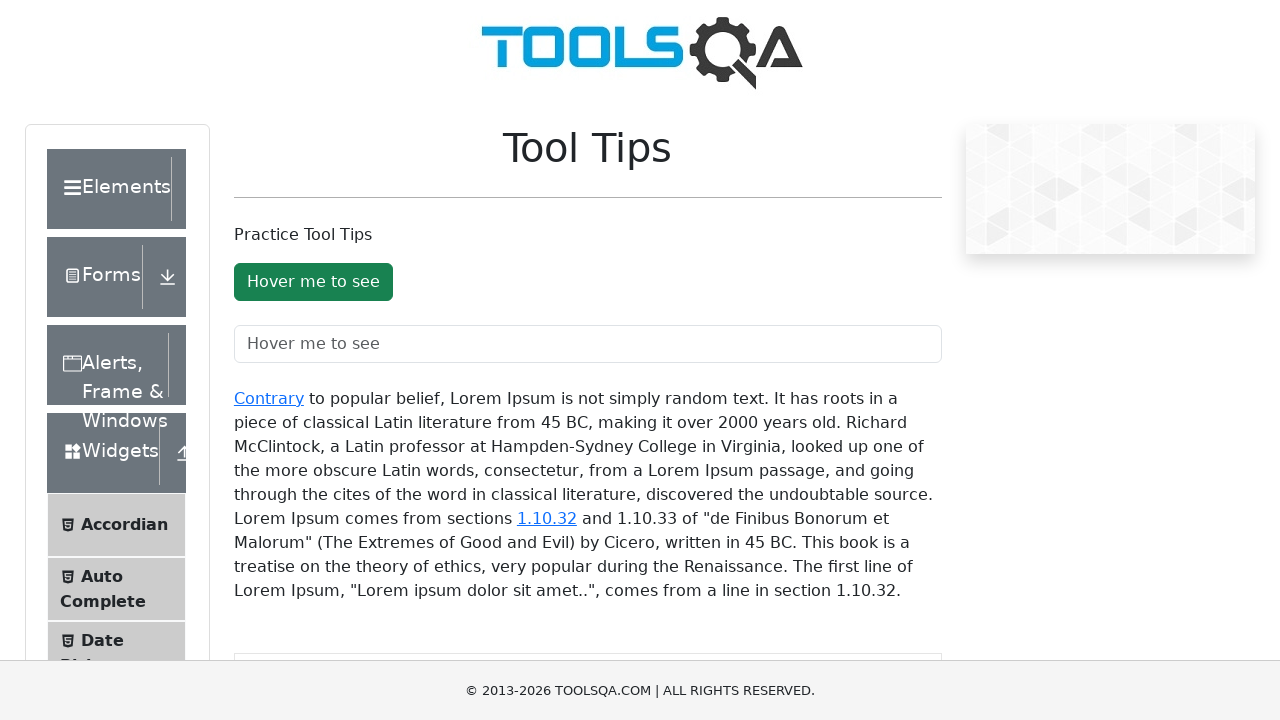

Tooltip element appeared and became visible
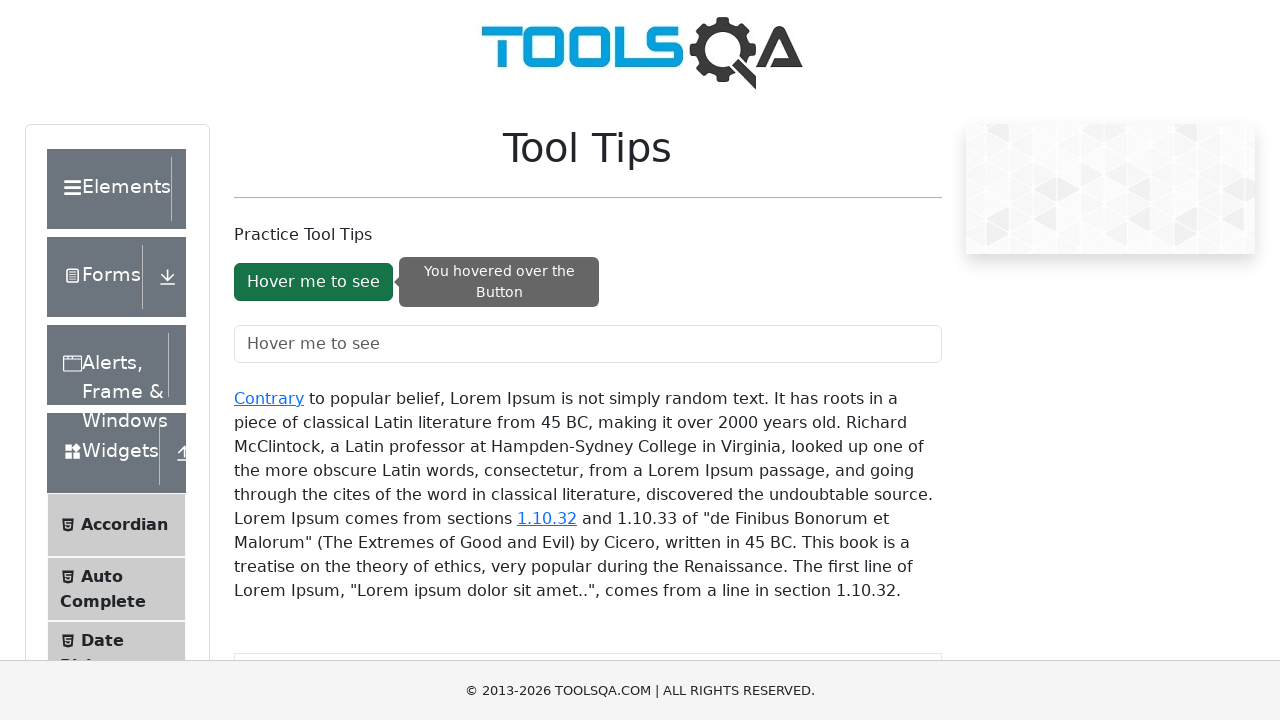

Verified tooltip text content is 'You hovered over the Button'
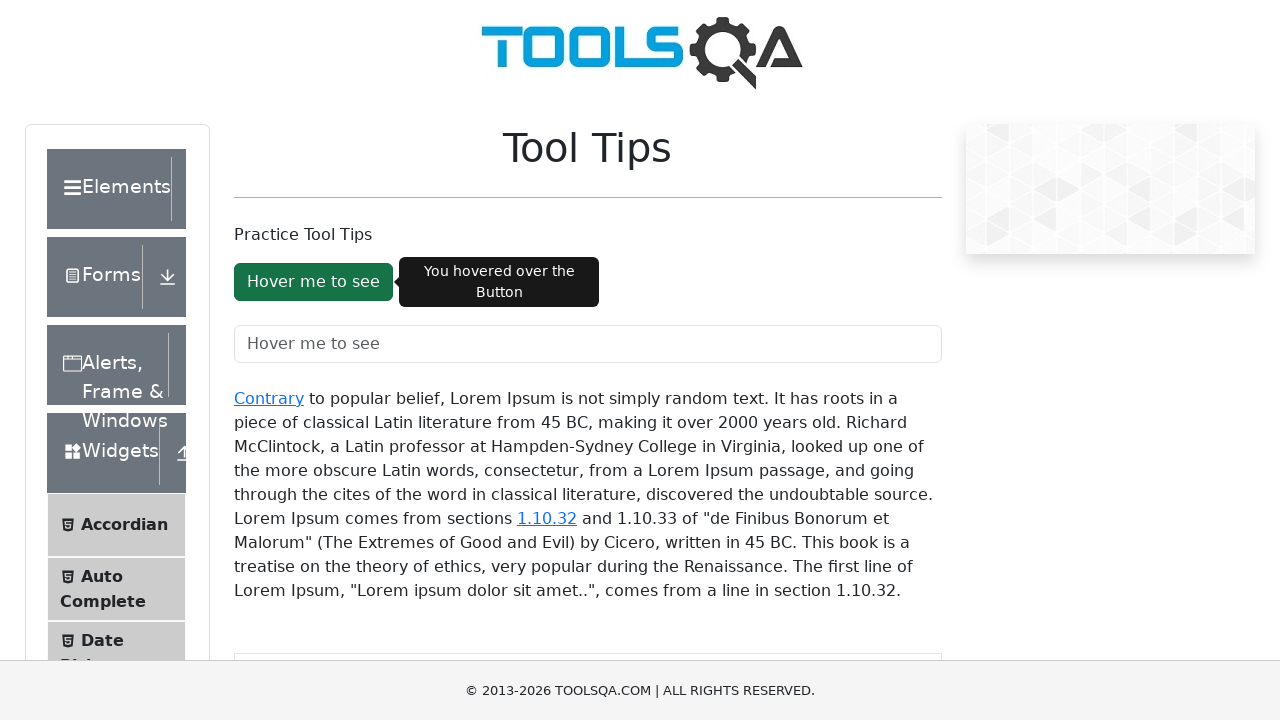

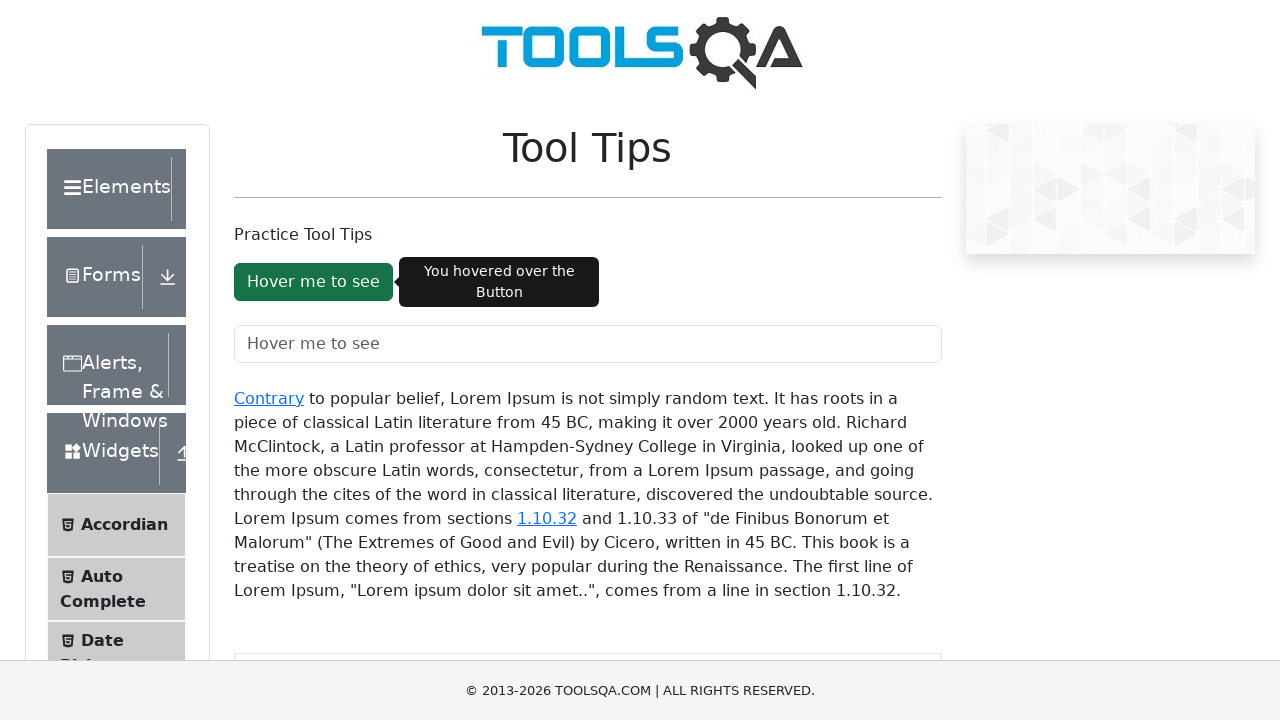